Tests calendar date picker functionality by navigating through the calendar widget to select a specific date (June 15, 2027), clicking through year and month views.

Starting URL: https://rahulshettyacademy.com/seleniumPractise/#/offers

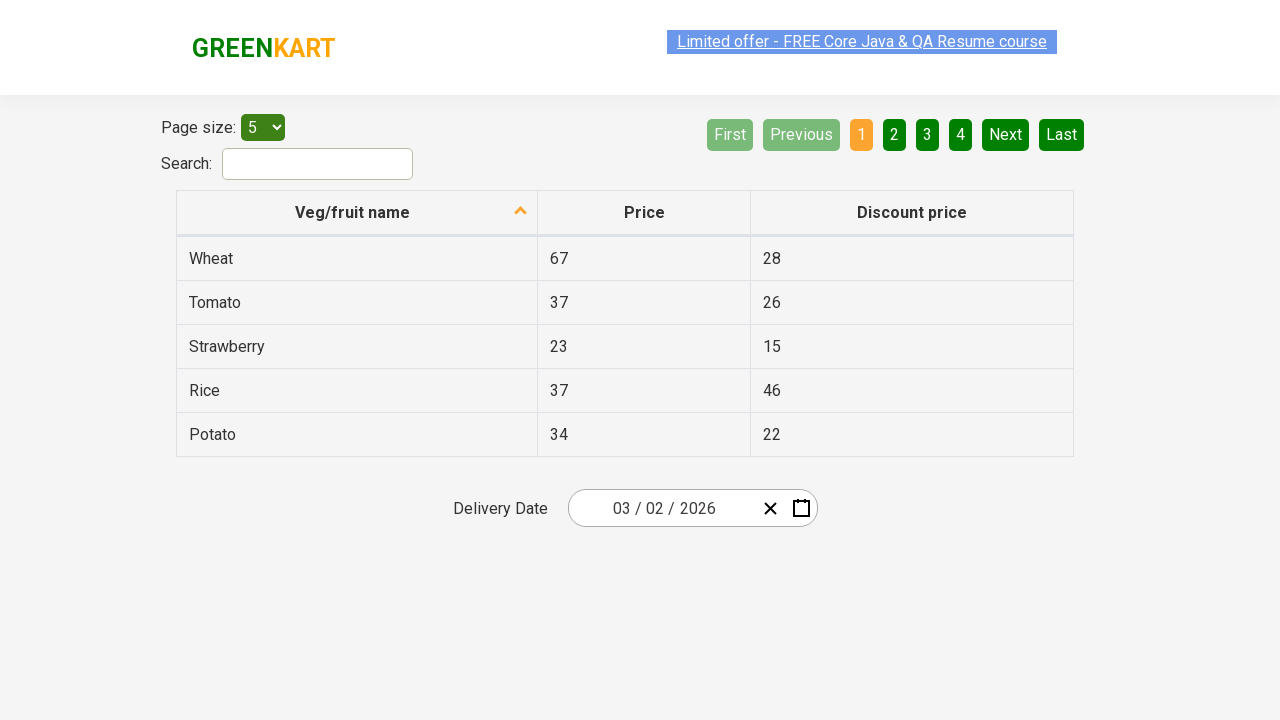

Clicked date picker input to open calendar widget at (662, 508) on .react-date-picker__inputGroup
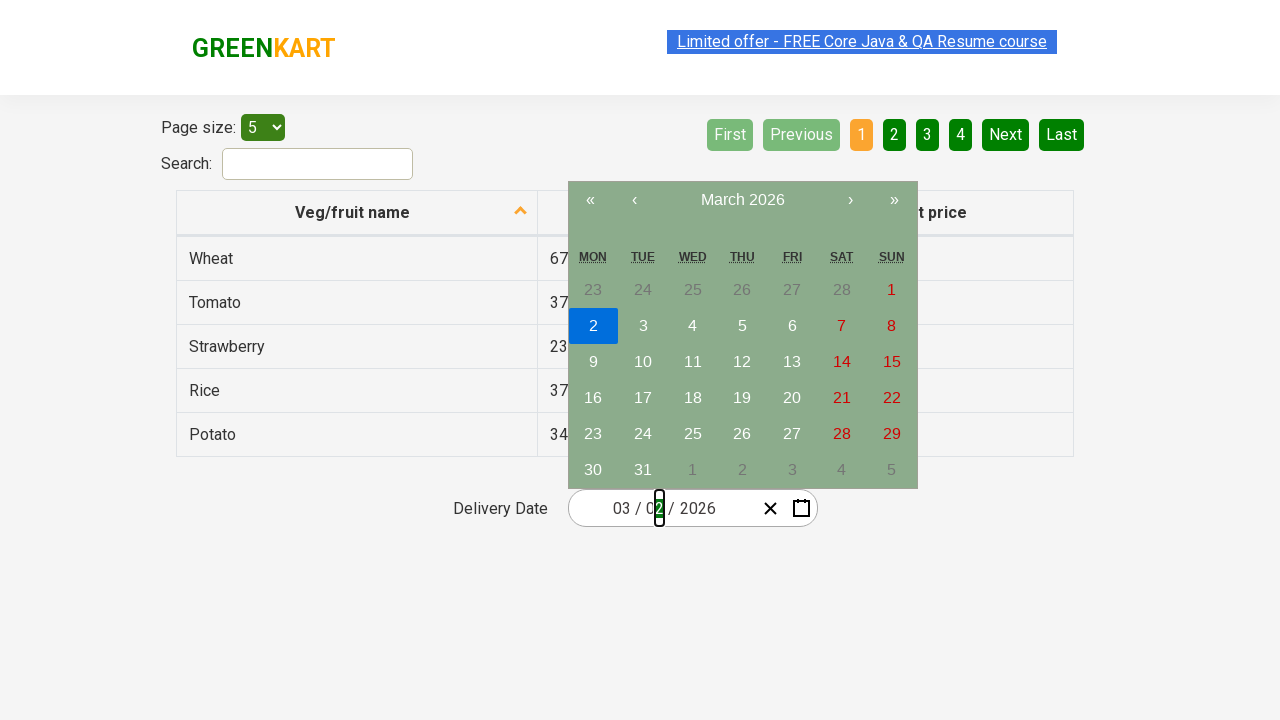

Clicked navigation label to navigate to month view at (742, 200) on .react-calendar__navigation__label
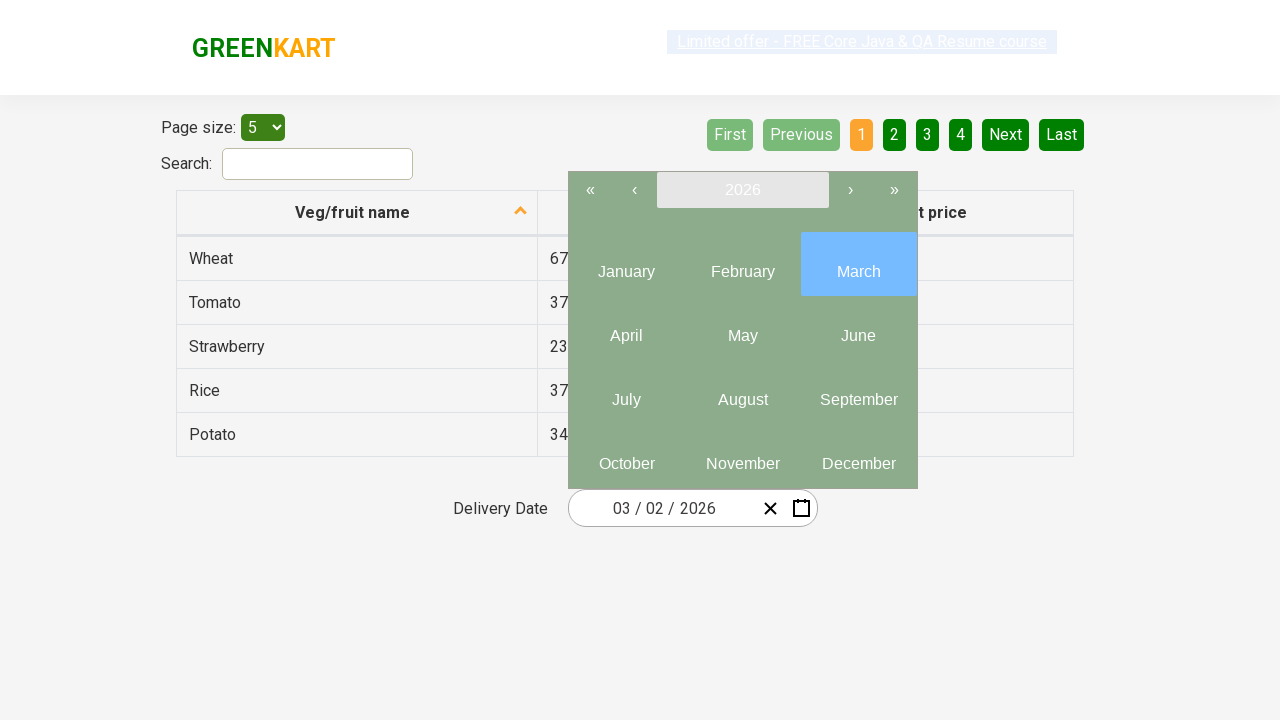

Clicked navigation label again to navigate to year view at (742, 190) on .react-calendar__navigation__label
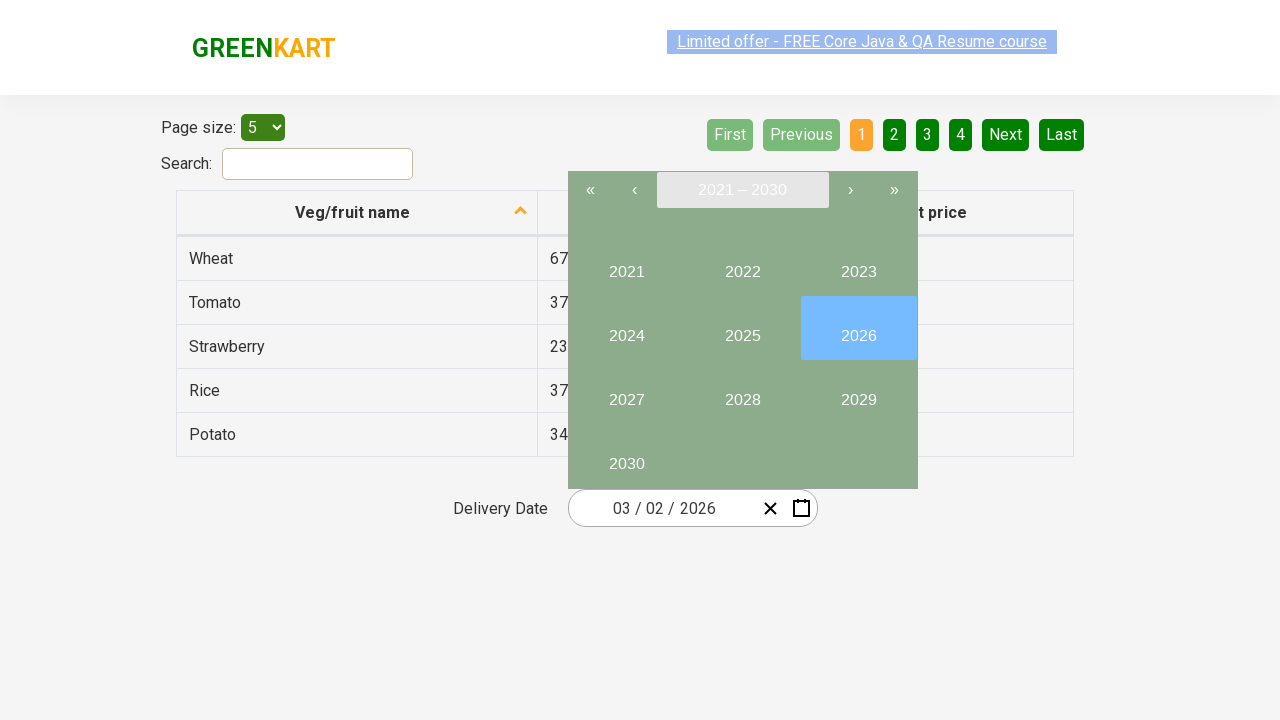

Selected year 2027 from year view at (626, 392) on internal:text="2027"i
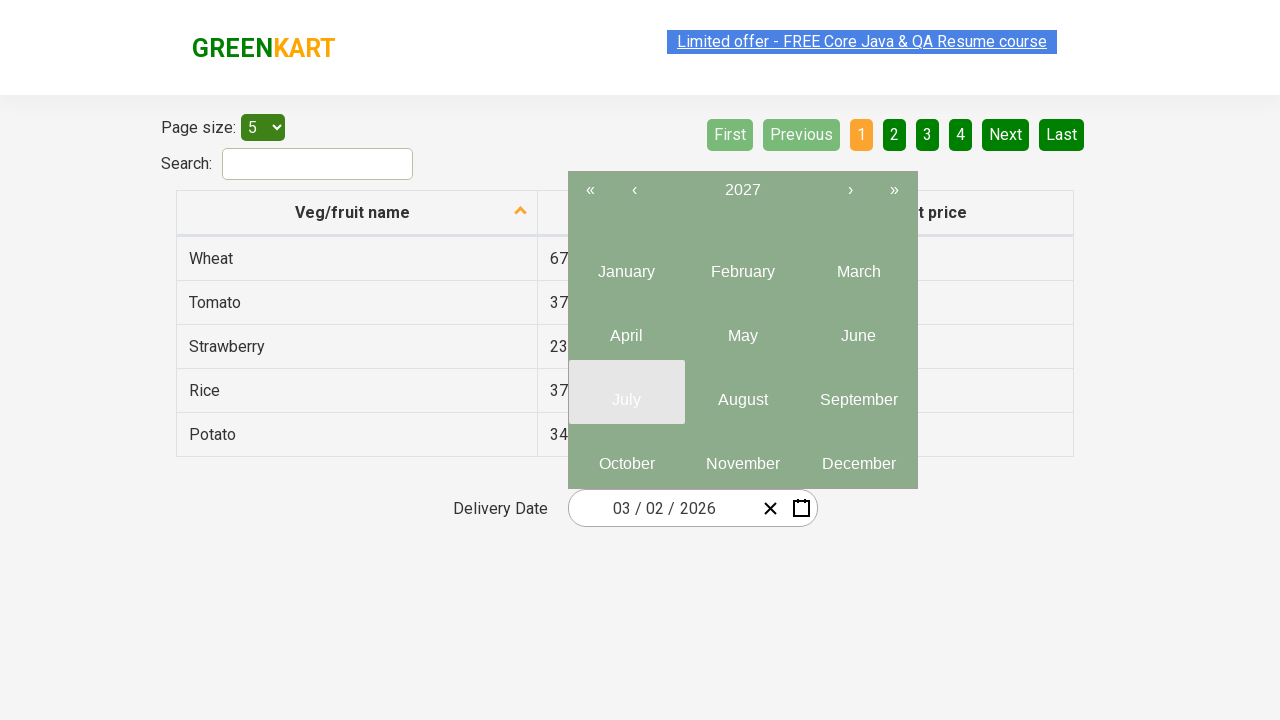

Selected month 6 (June) from month picker at (858, 328) on .react-calendar__year-view__months__month >> nth=5
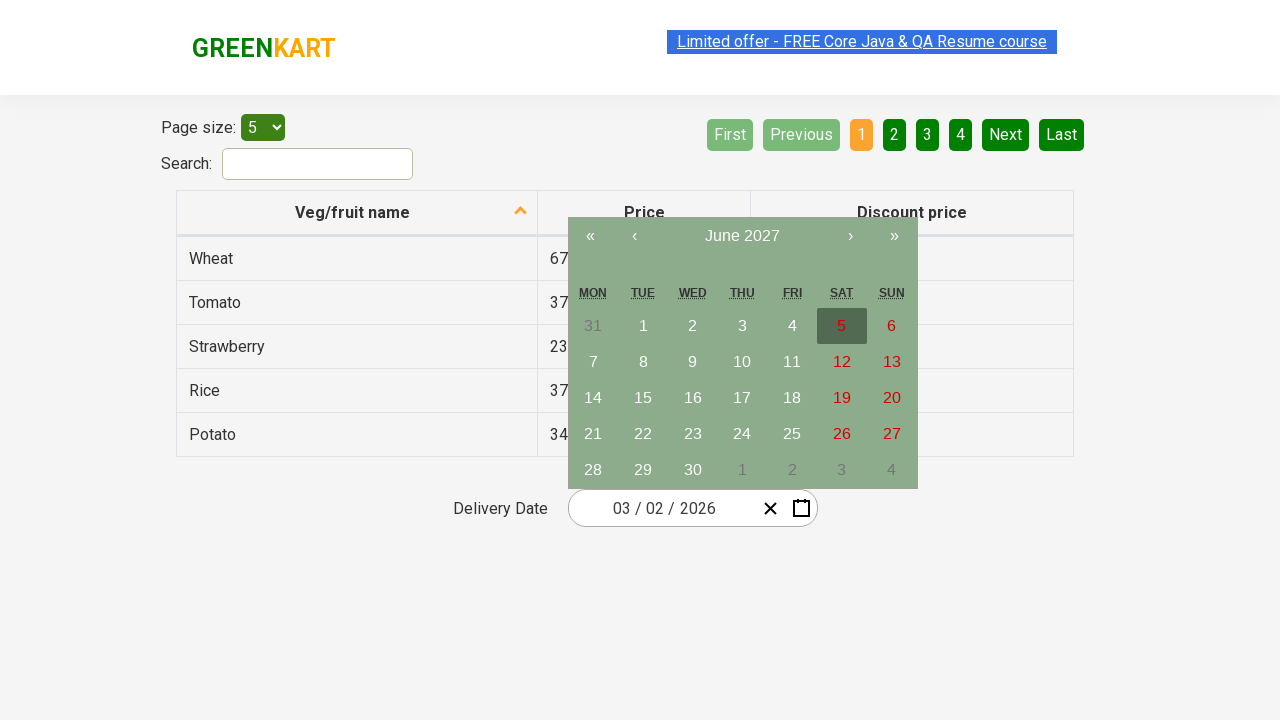

Selected date 15 to complete calendar selection (June 15, 2027) at (643, 398) on //abbr[text()='15']
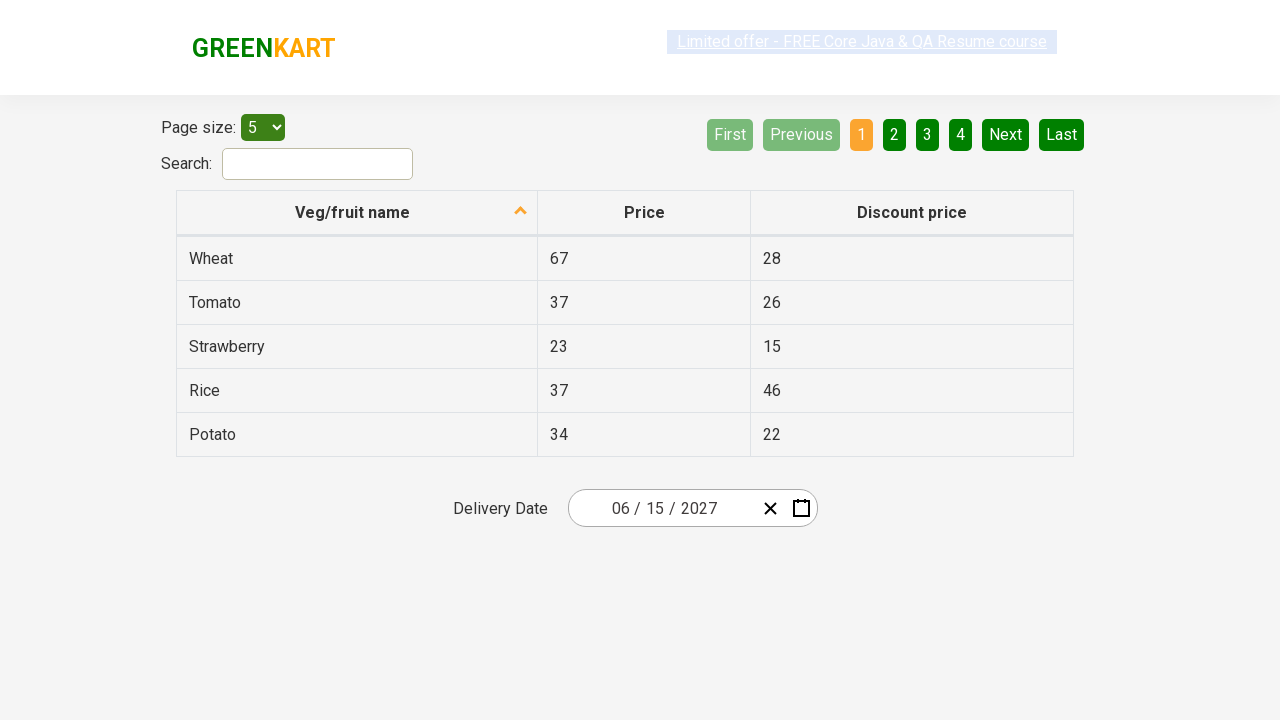

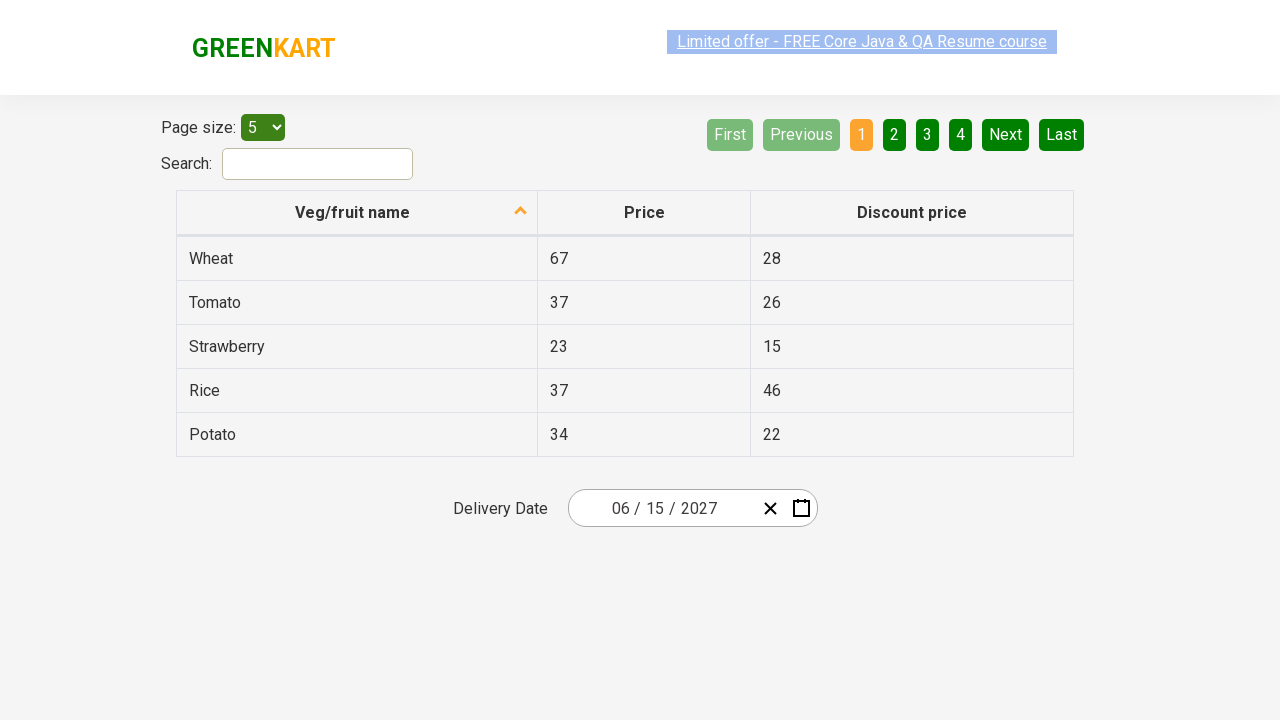